Tests URL component analysis feature with a complex URL containing protocol, host, port, path, and query parameters.

Starting URL: https://www.001236.xyz/en/url

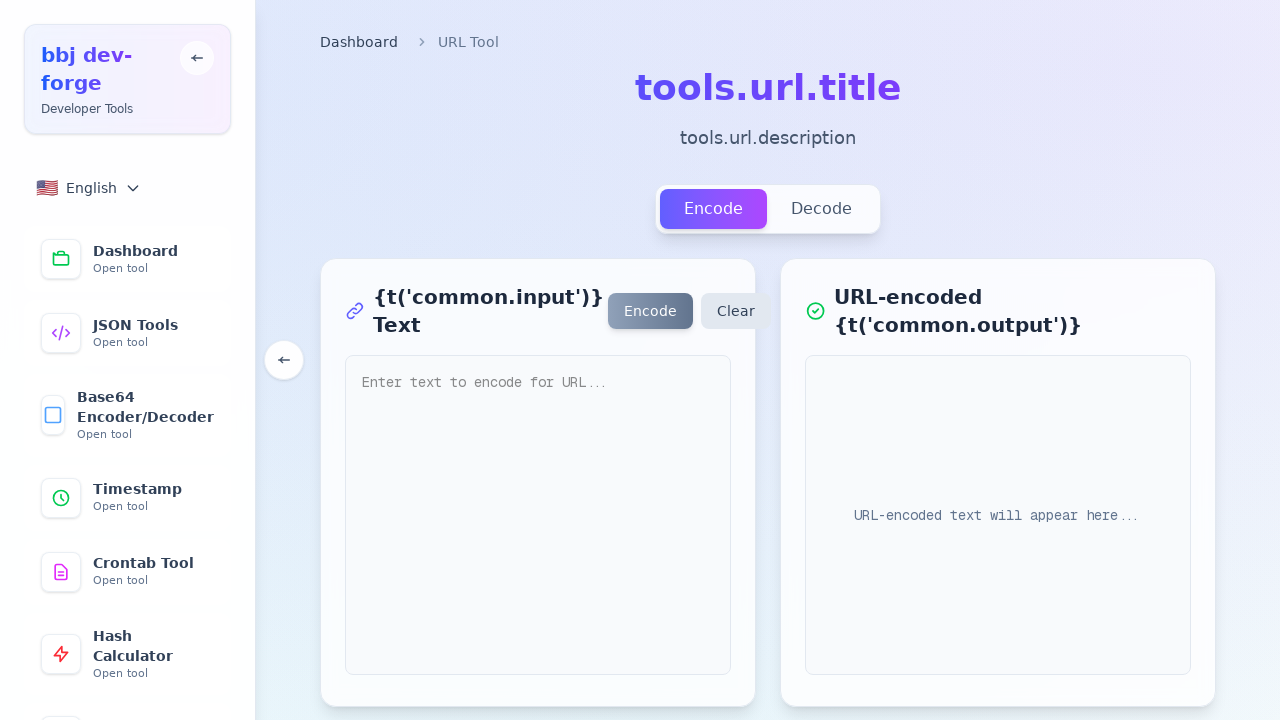

Waited for page to load (domcontentloaded)
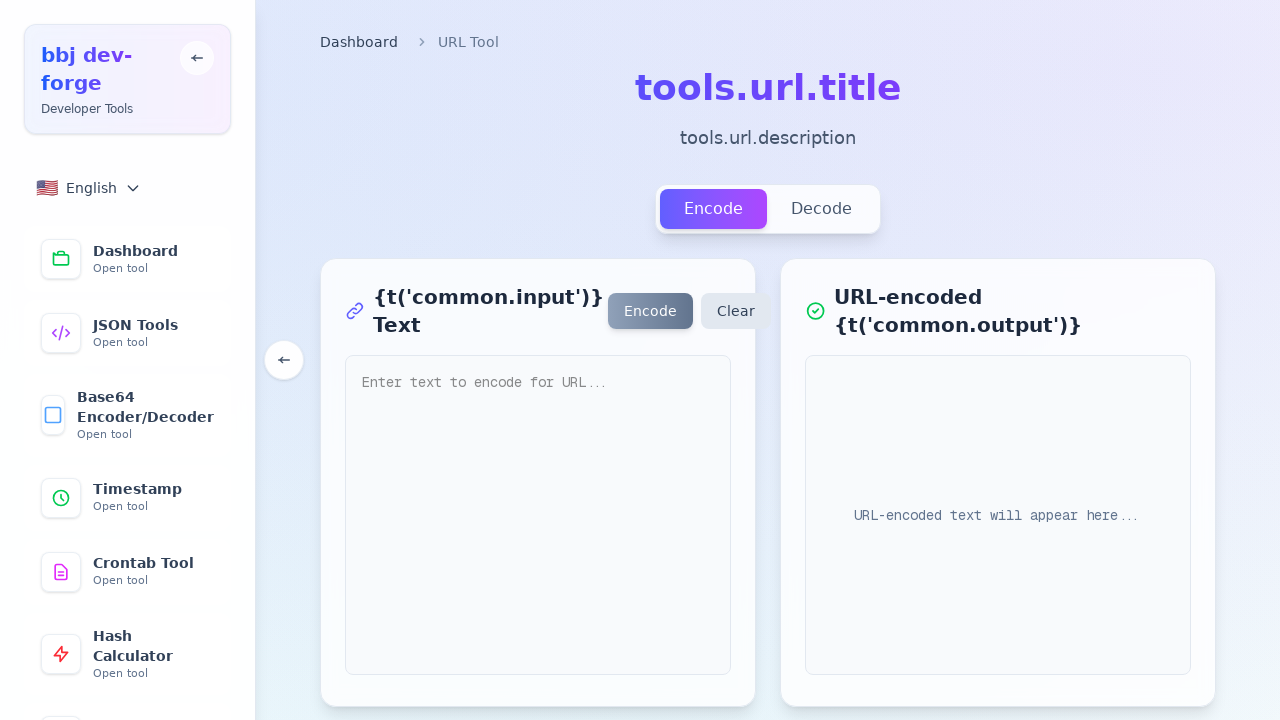

Located URL input field
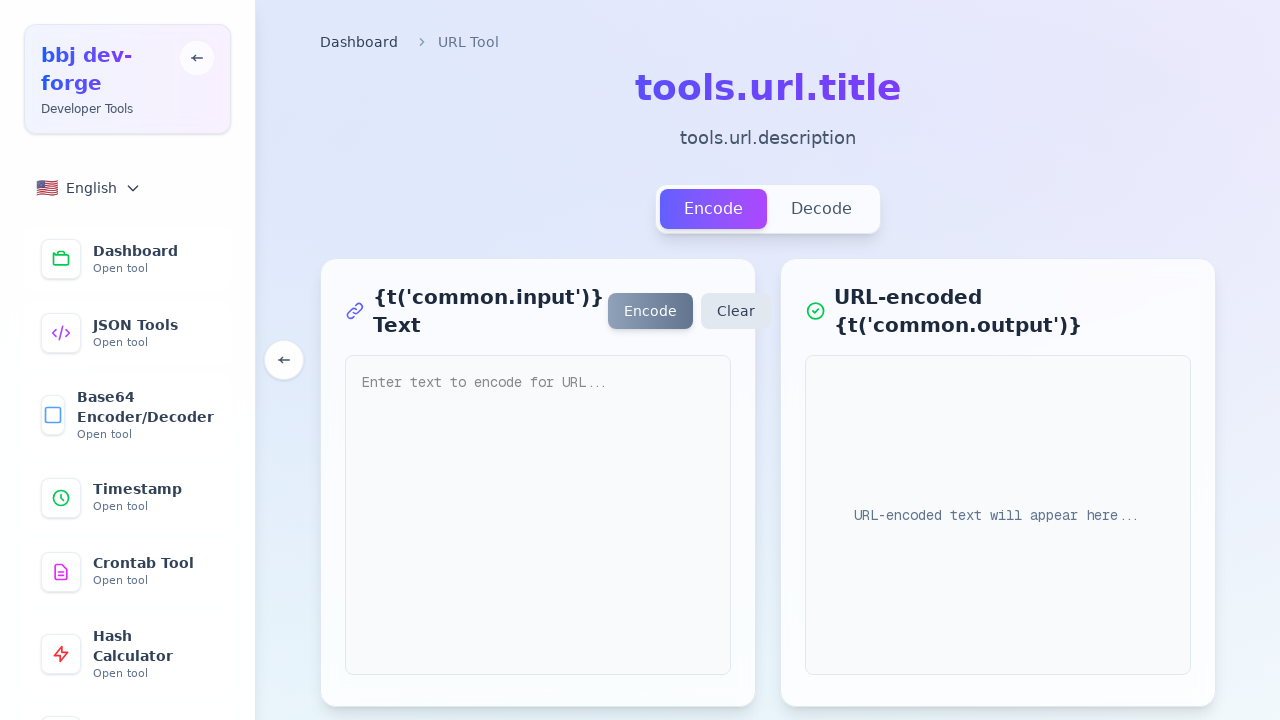

Filled URL input with complex URL containing protocol, credentials, host, port, path, and query parameters on textarea, input[type="text"], input[placeholder*="URL"] >> nth=0
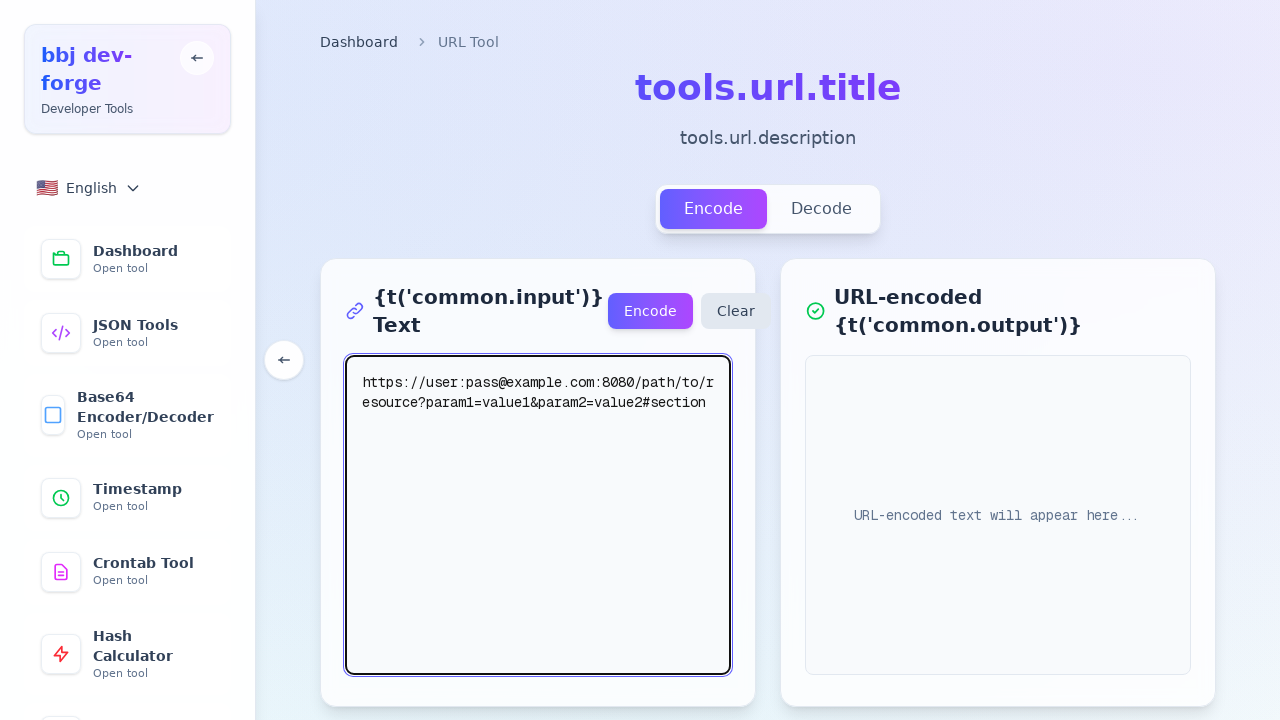

Located analyze button
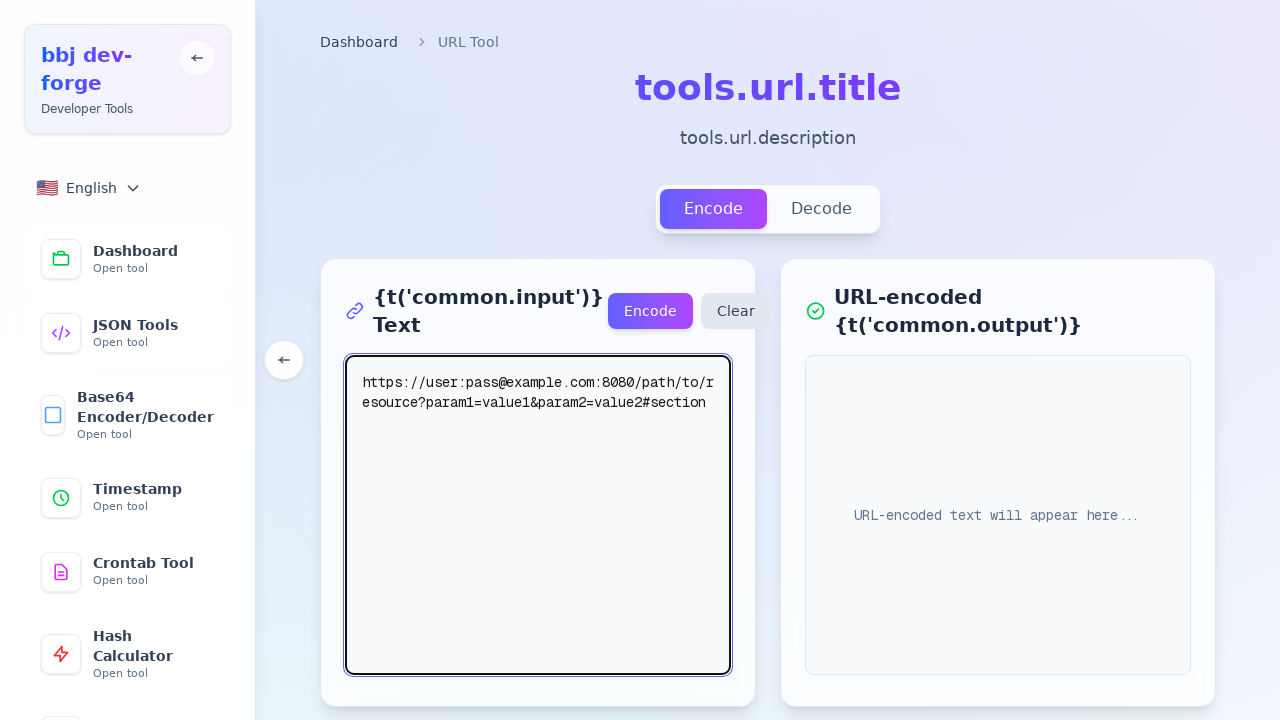

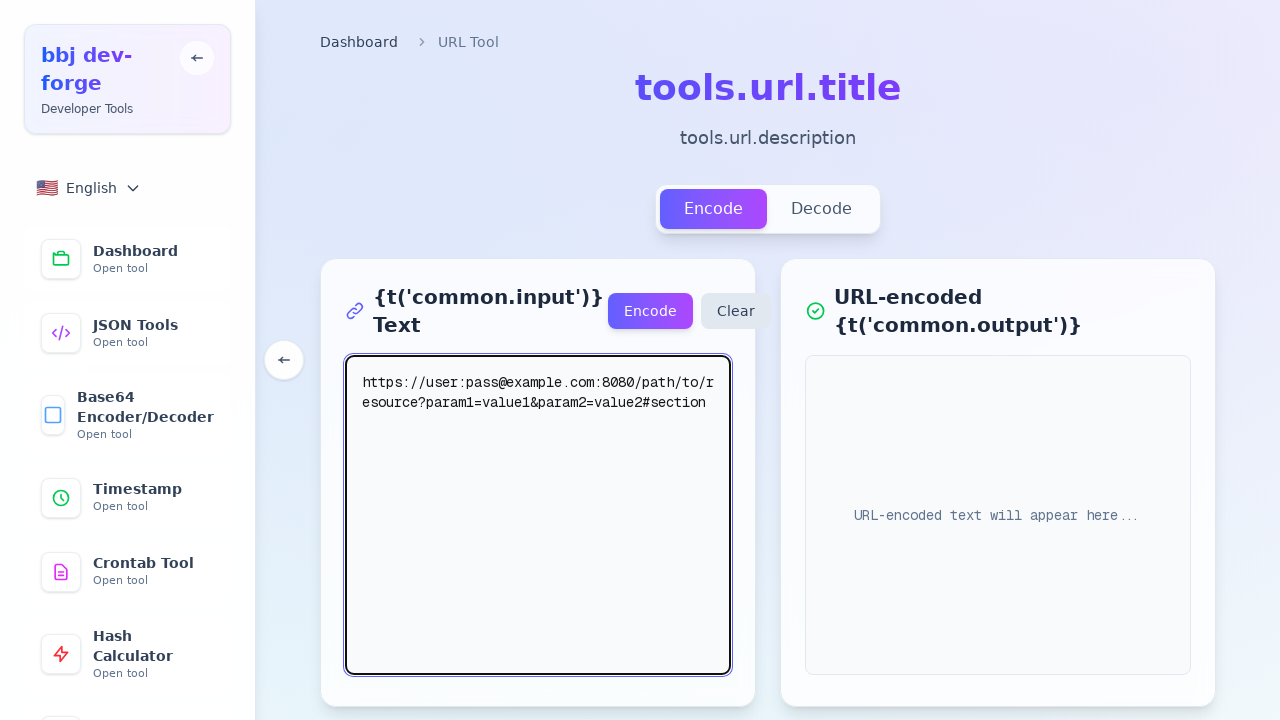